Tests checkbox functionality on a dynamic controls page by clicking to select and then clicking again to deselect the checkbox

Starting URL: https://v1.training-support.net/selenium/dynamic-controls

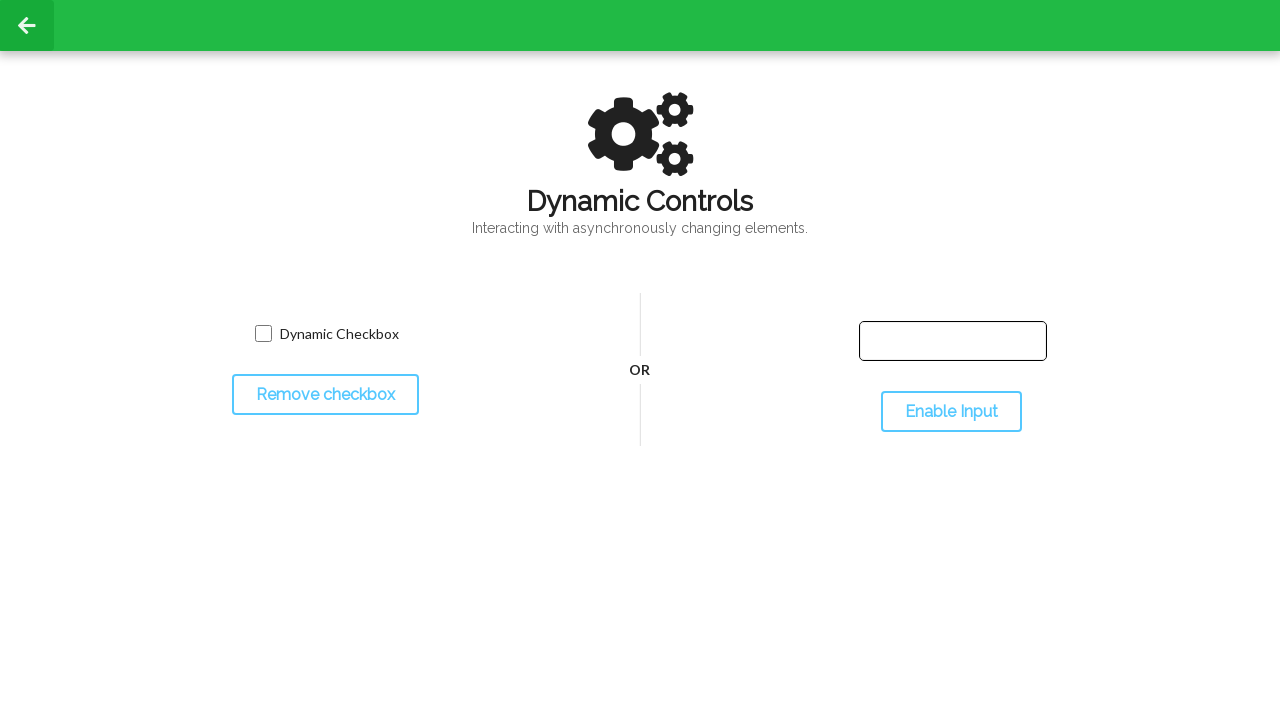

Clicked checkbox to select it at (263, 334) on input[name='toggled']
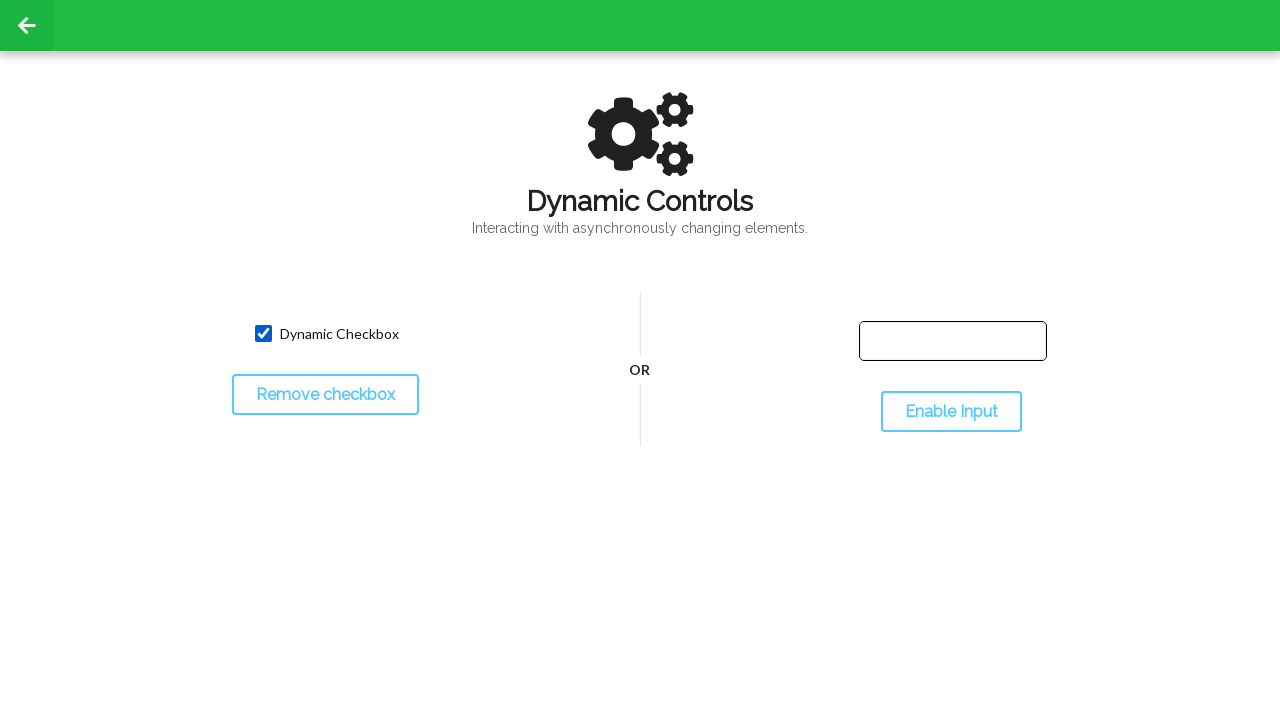

Clicked checkbox again to deselect it at (263, 334) on input[name='toggled']
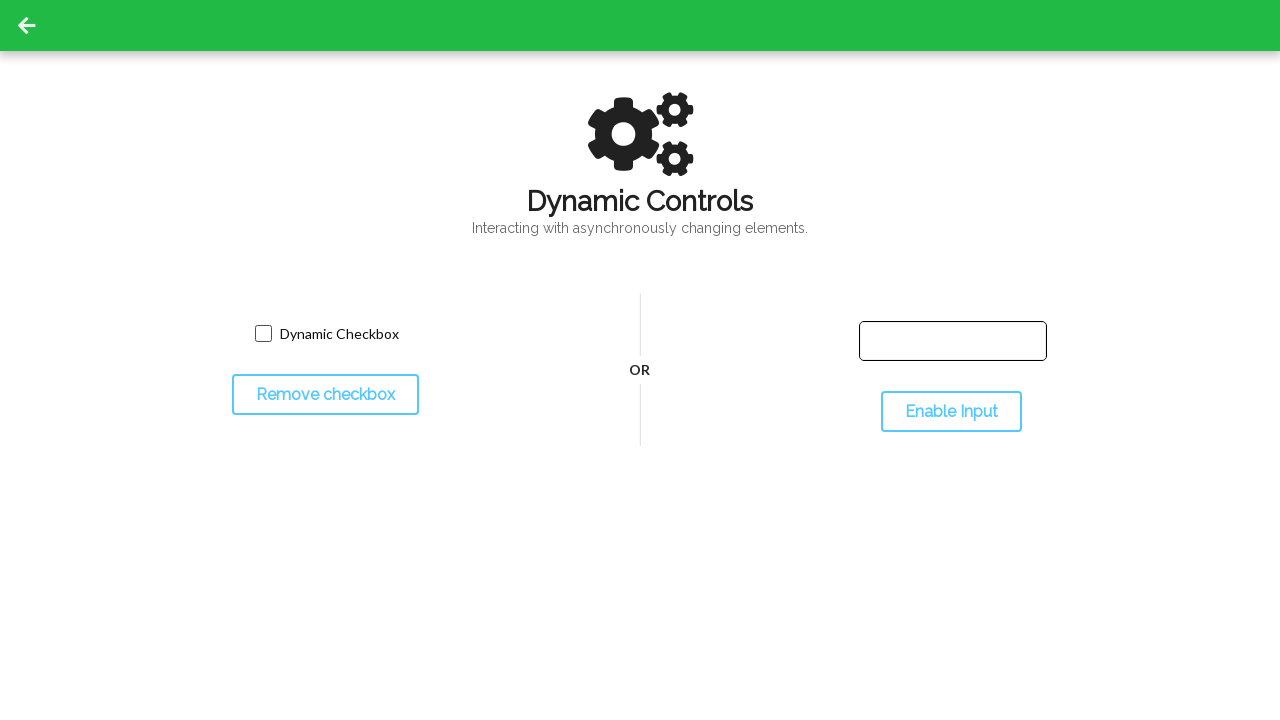

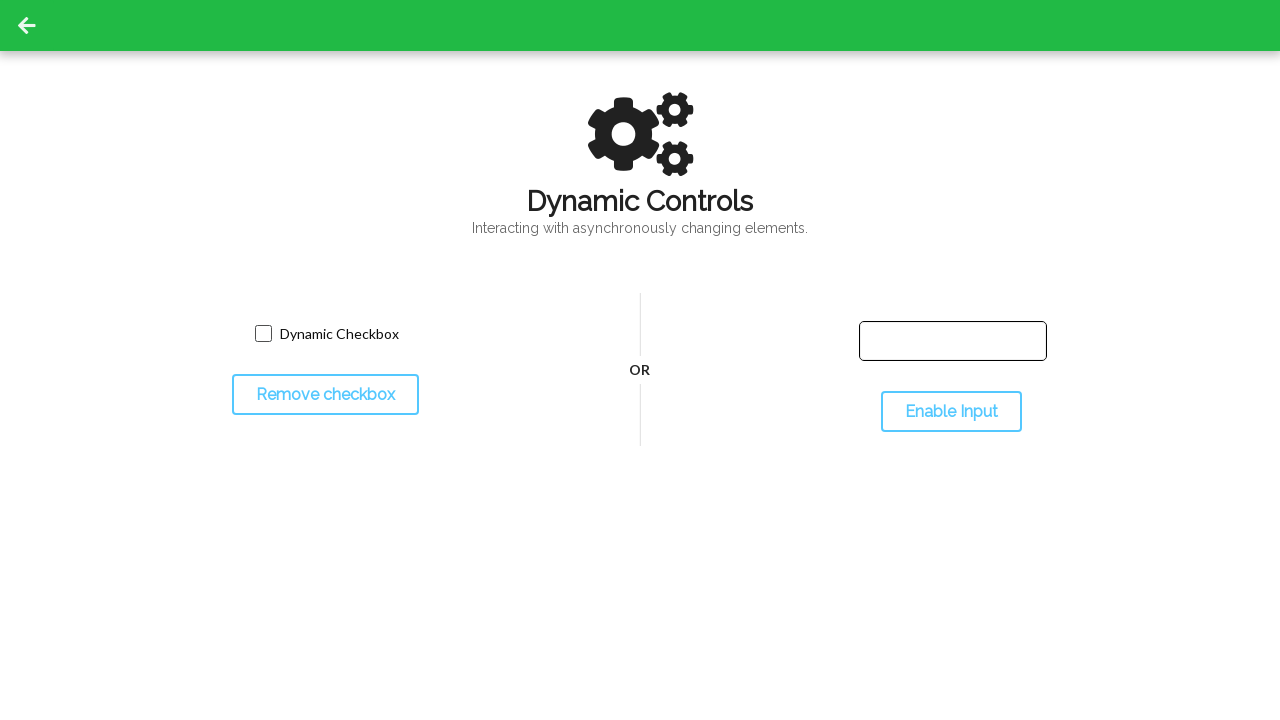